Tests radio button selection by finding and clicking the male gender option

Starting URL: https://trytestingthis.netlify.app/

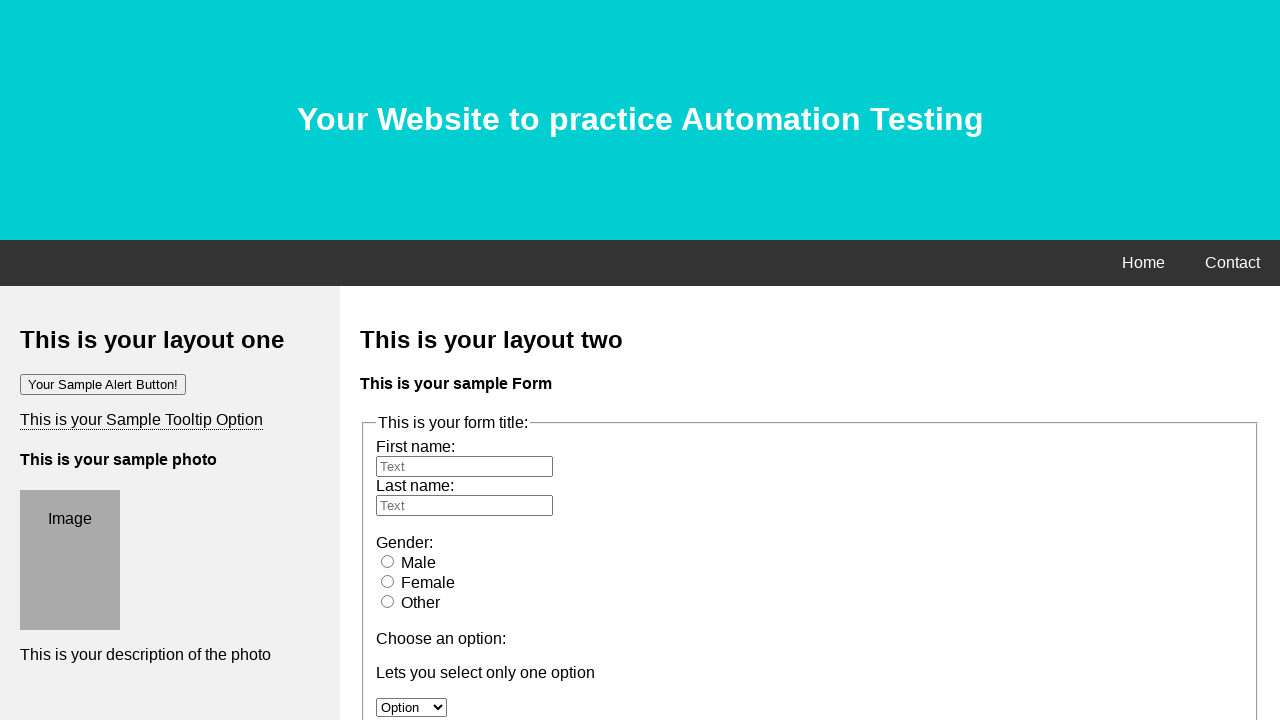

Navigated to RadioButton test page
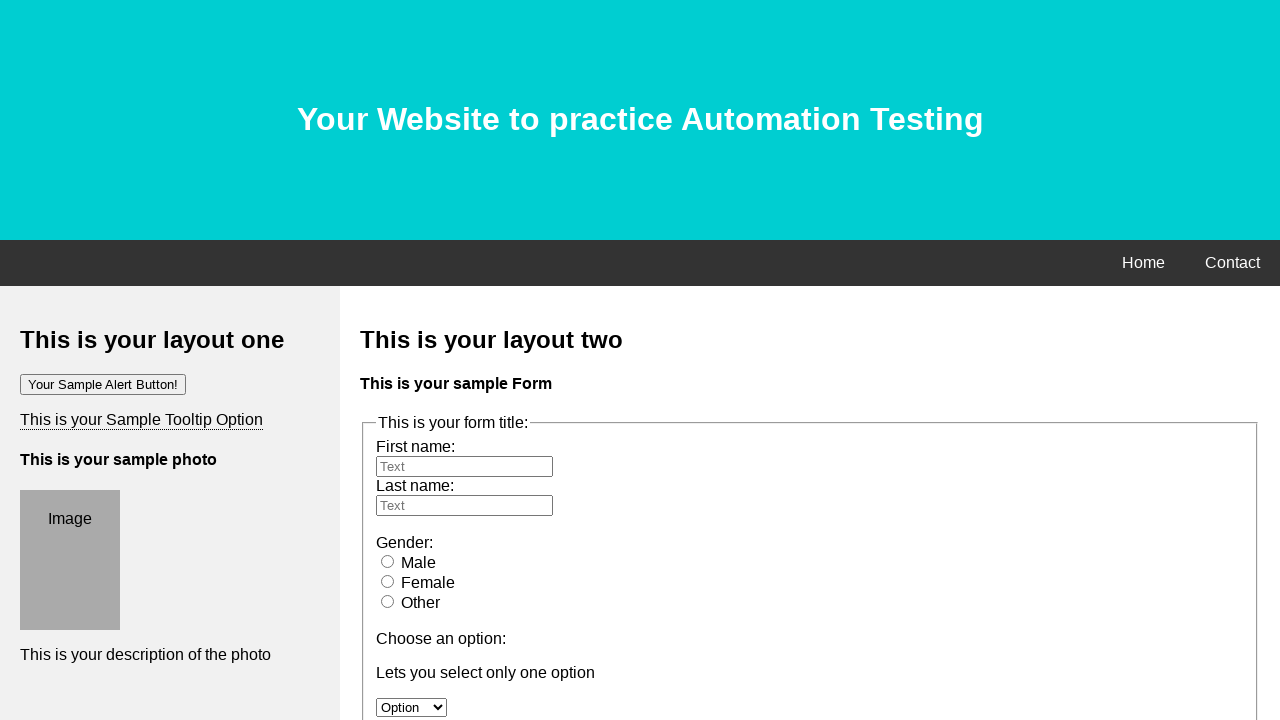

Clicked male gender radio button at (388, 561) on input[name='gender'][value='male']
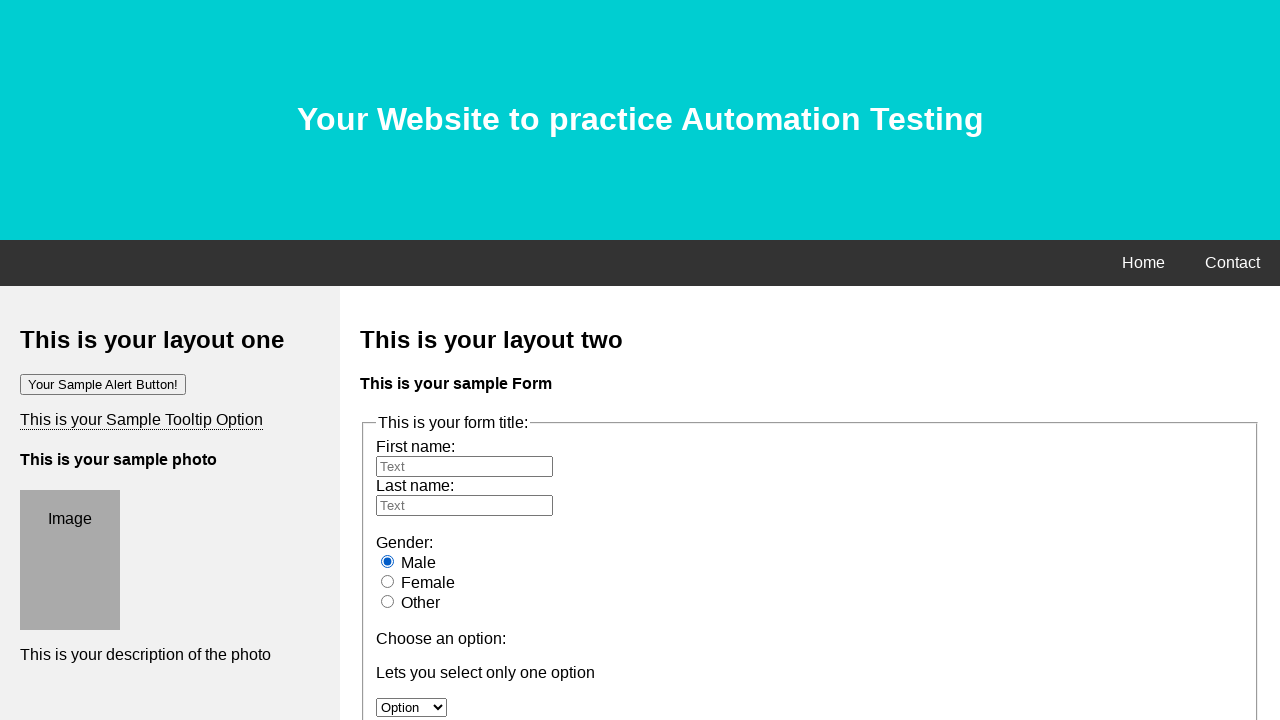

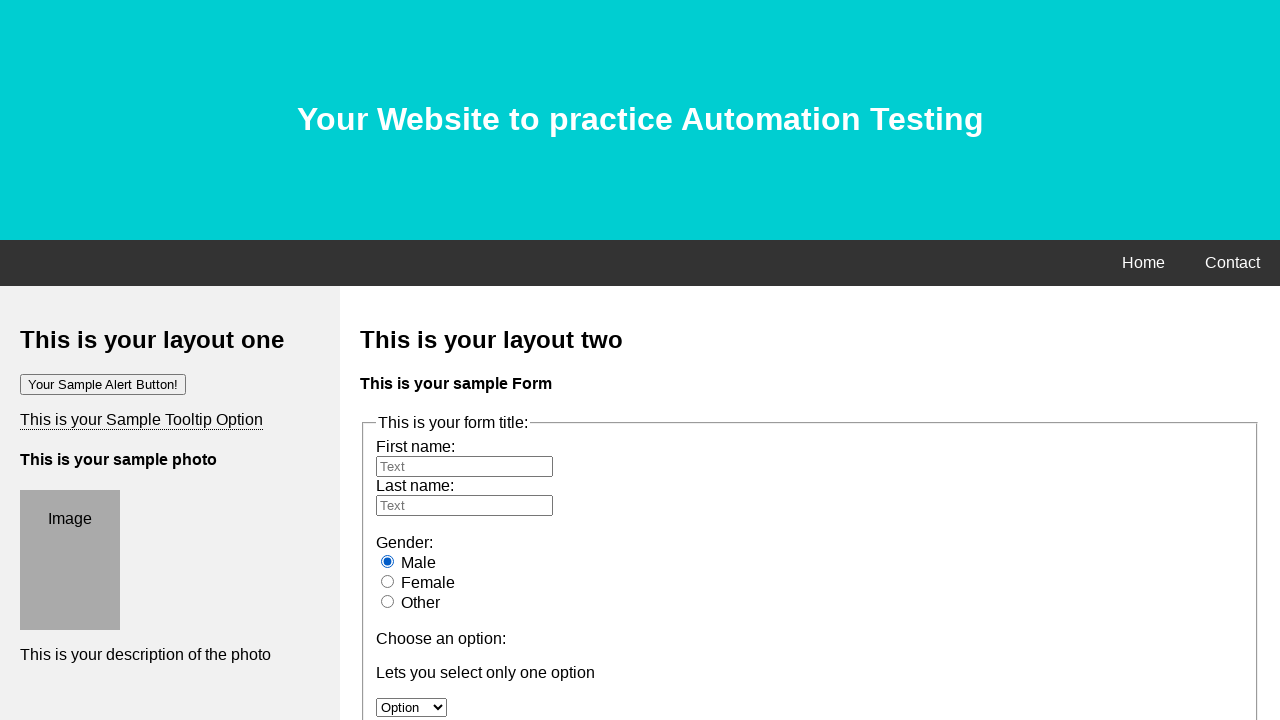